Tests basic paste functionality on PasteBin by entering text into the new paste field

Starting URL: https://pastebin.com

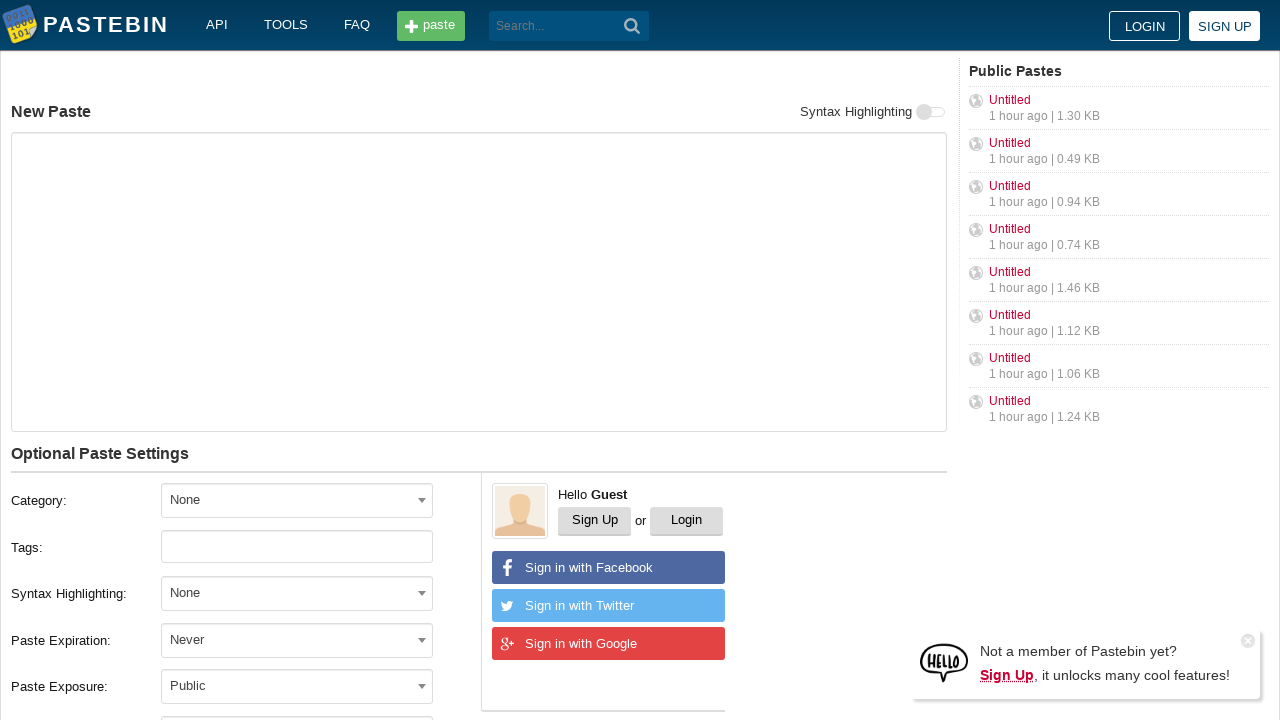

Filled paste content textarea with 'Hello from WebDriver' on #postform-text
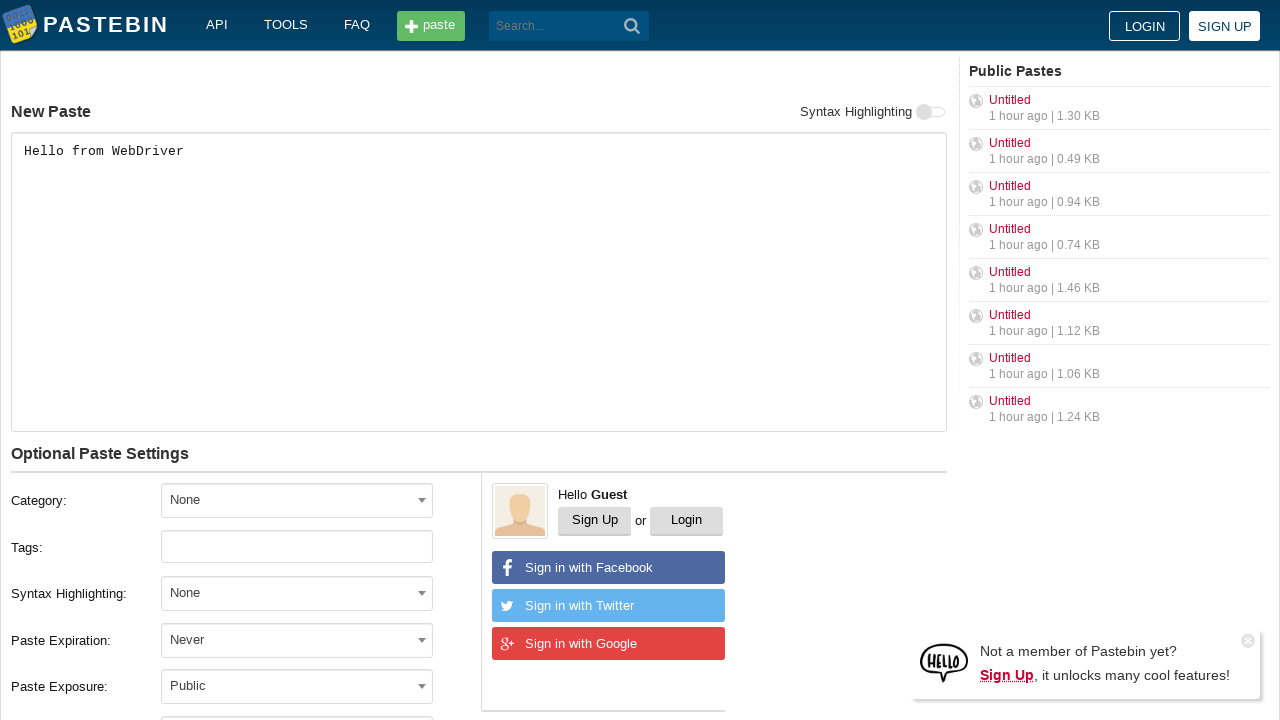

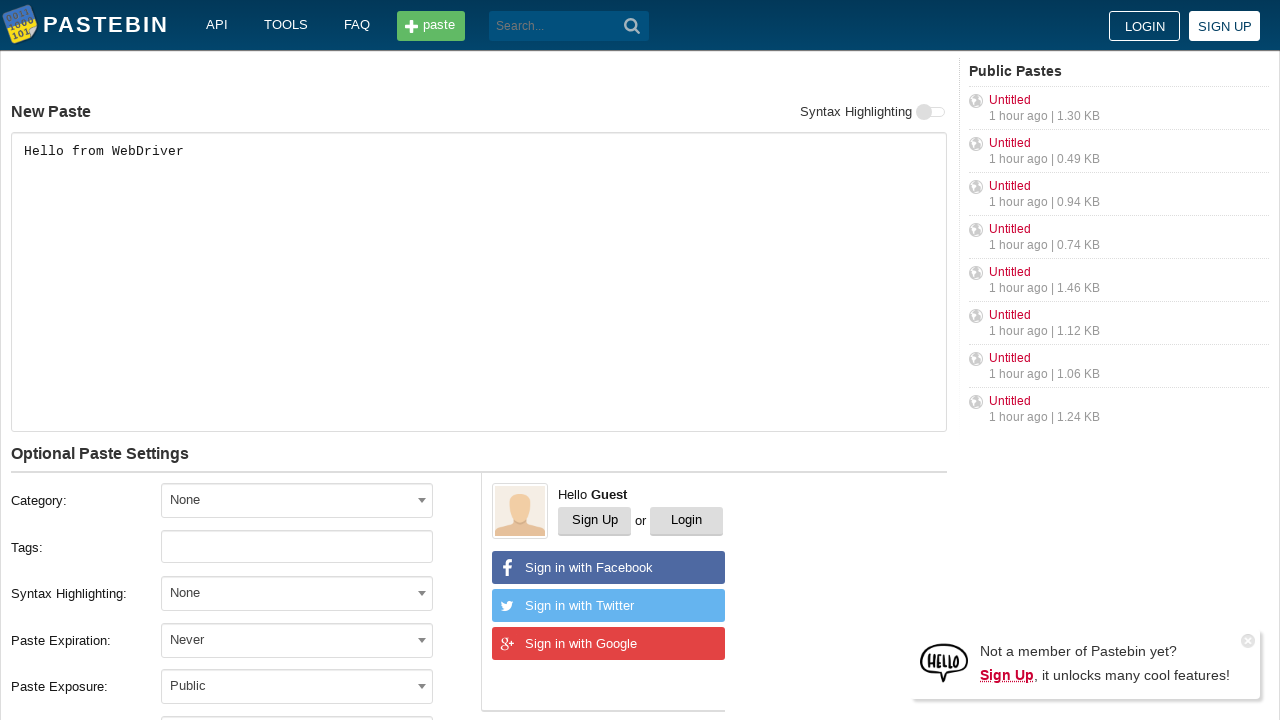